Tests autocomplete functionality by typing partial country name and selecting from suggestions using keyboard navigation

Starting URL: https://rahulshettyacademy.com/AutomationPractice/

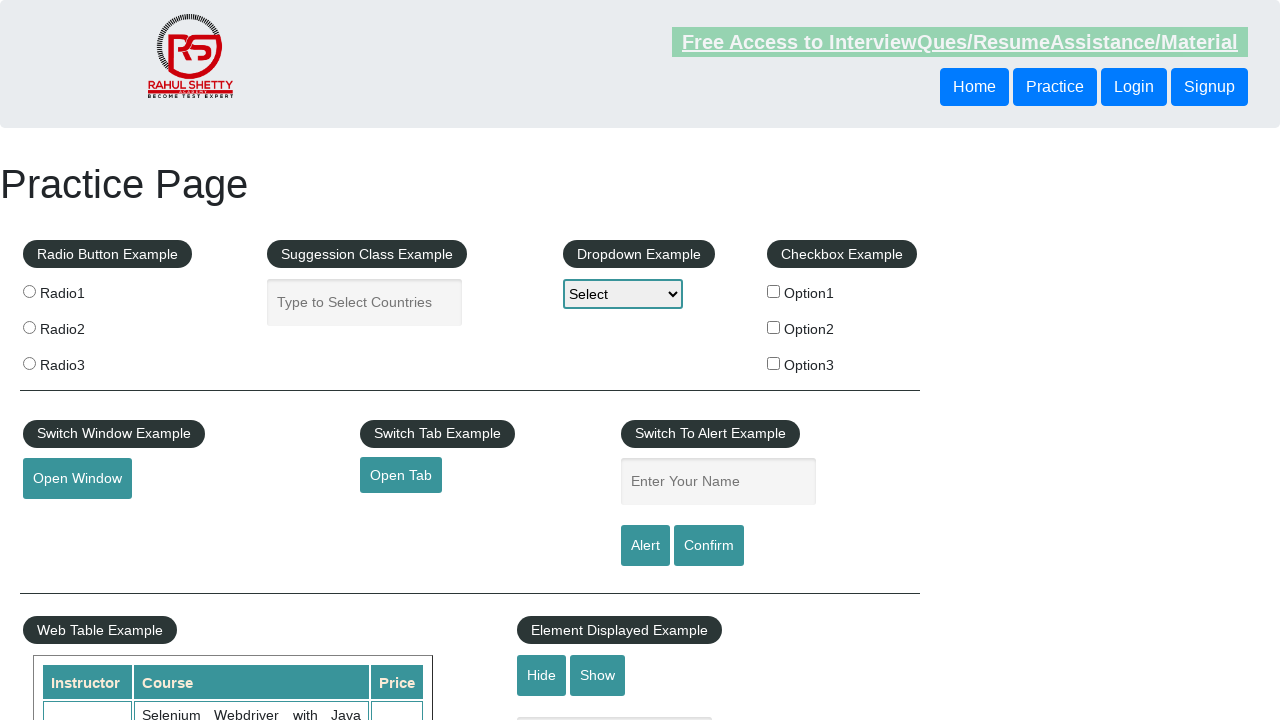

Navigated to AutomationPractice page
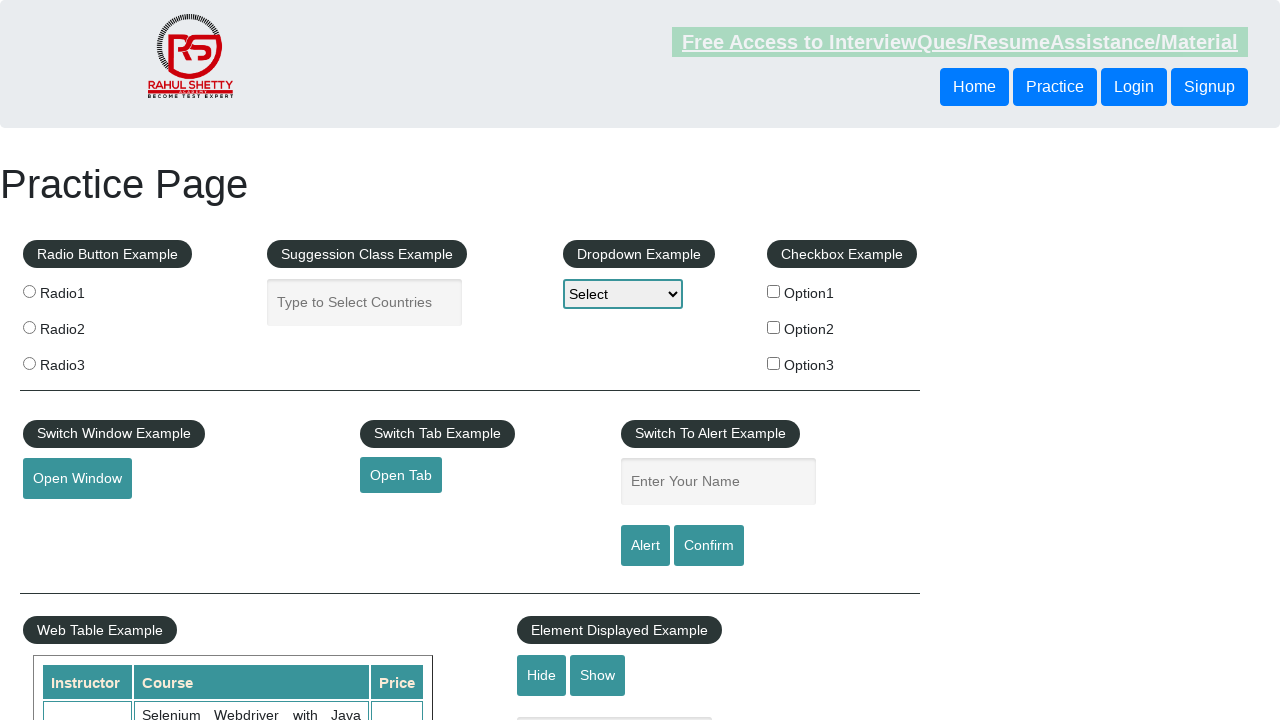

Typed 'ind' in autocomplete field on .ui-autocomplete-input
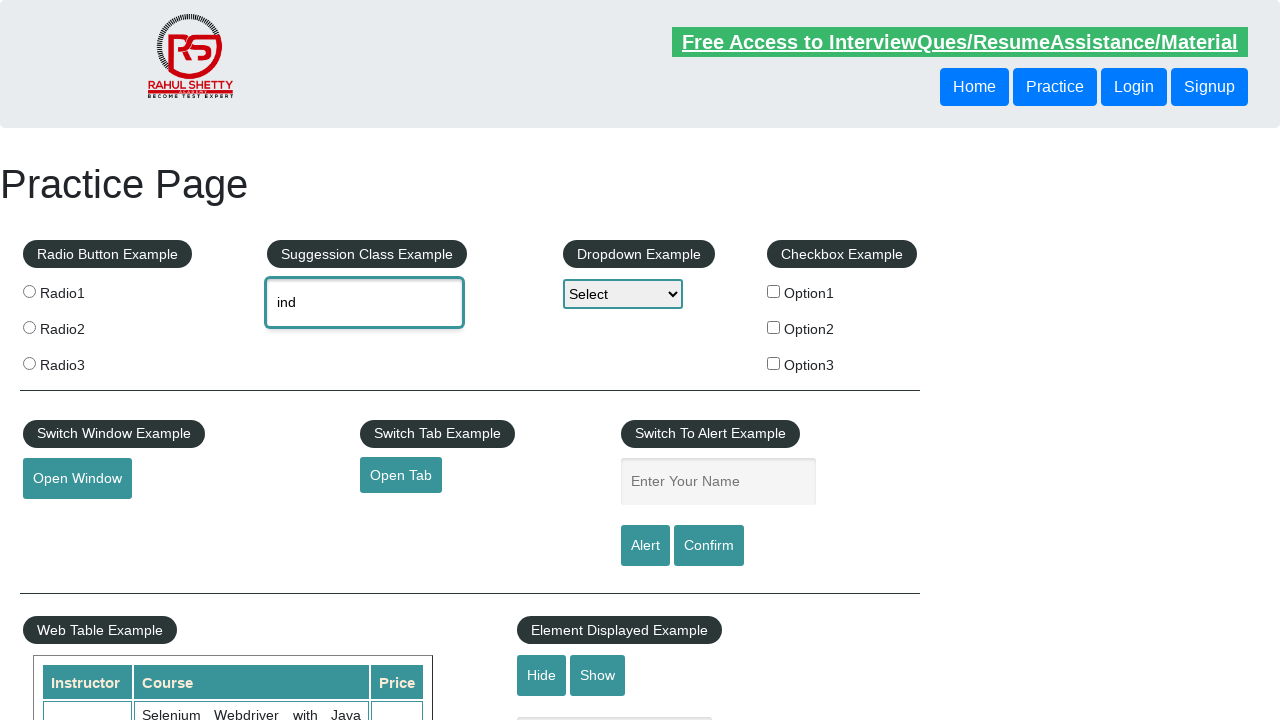

Autocomplete suggestions appeared
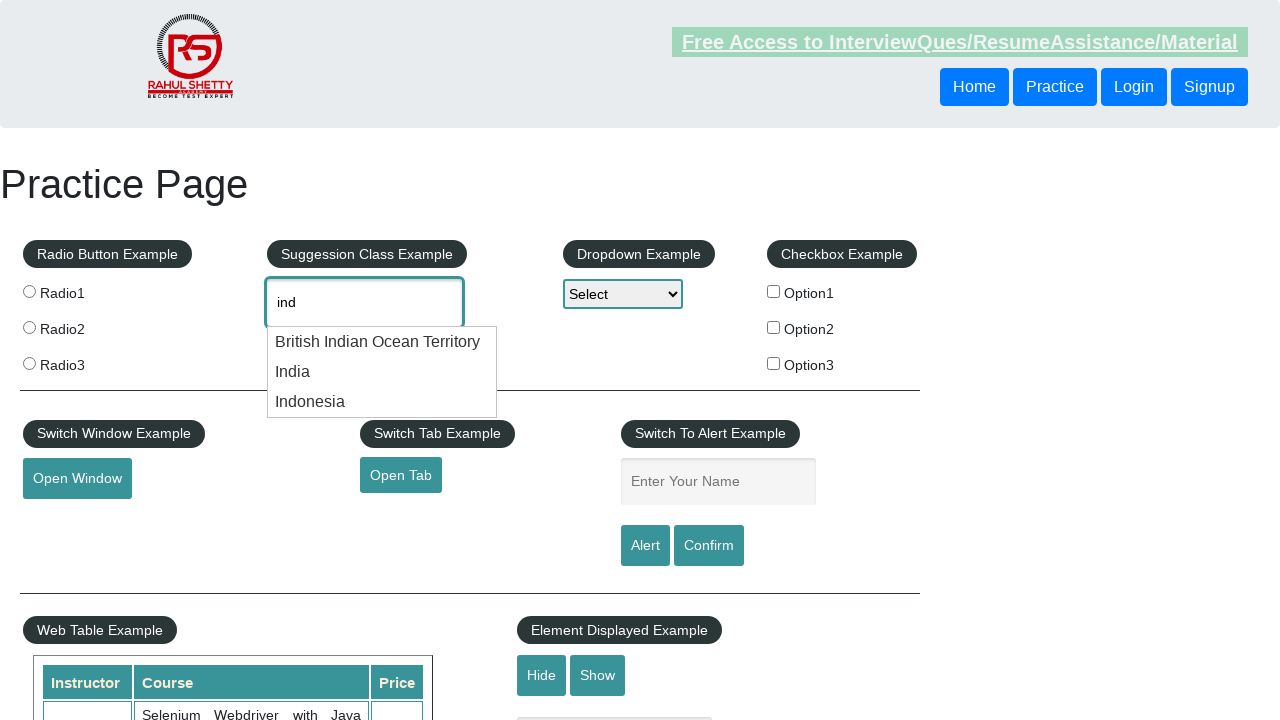

Pressed ArrowDown to navigate to first suggestion on #autocomplete
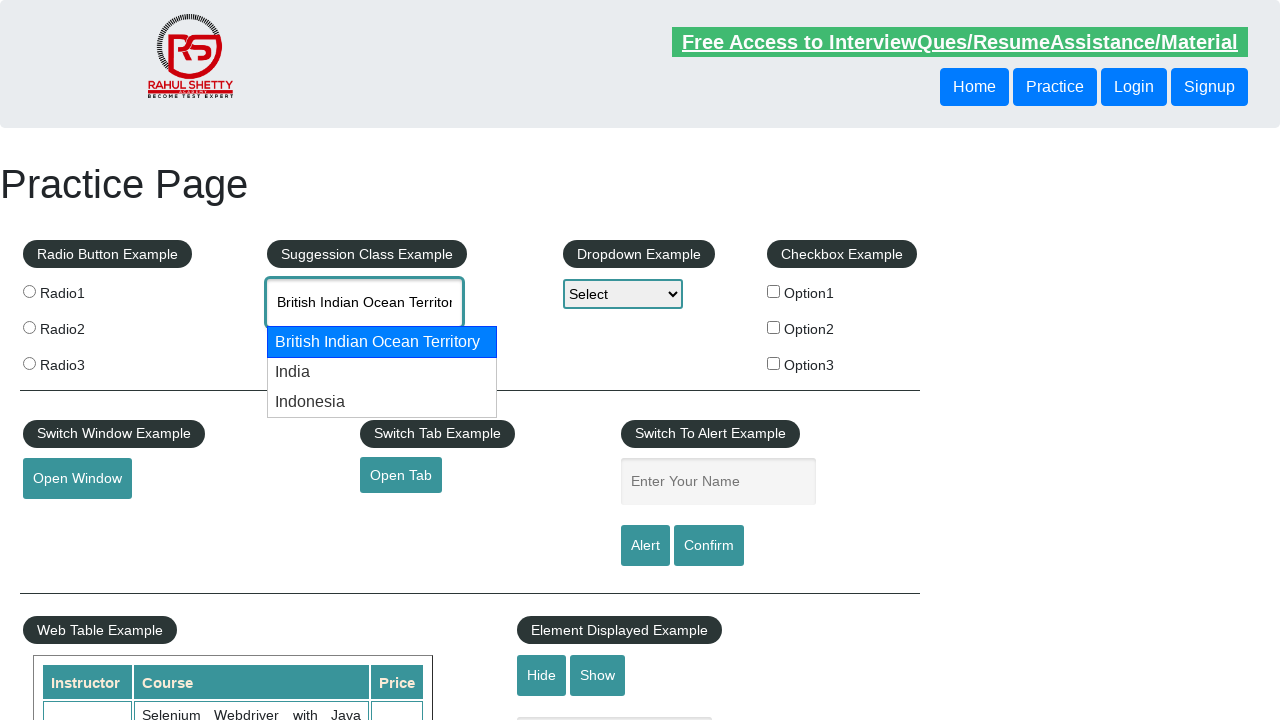

Pressed ArrowDown to navigate to second suggestion on #autocomplete
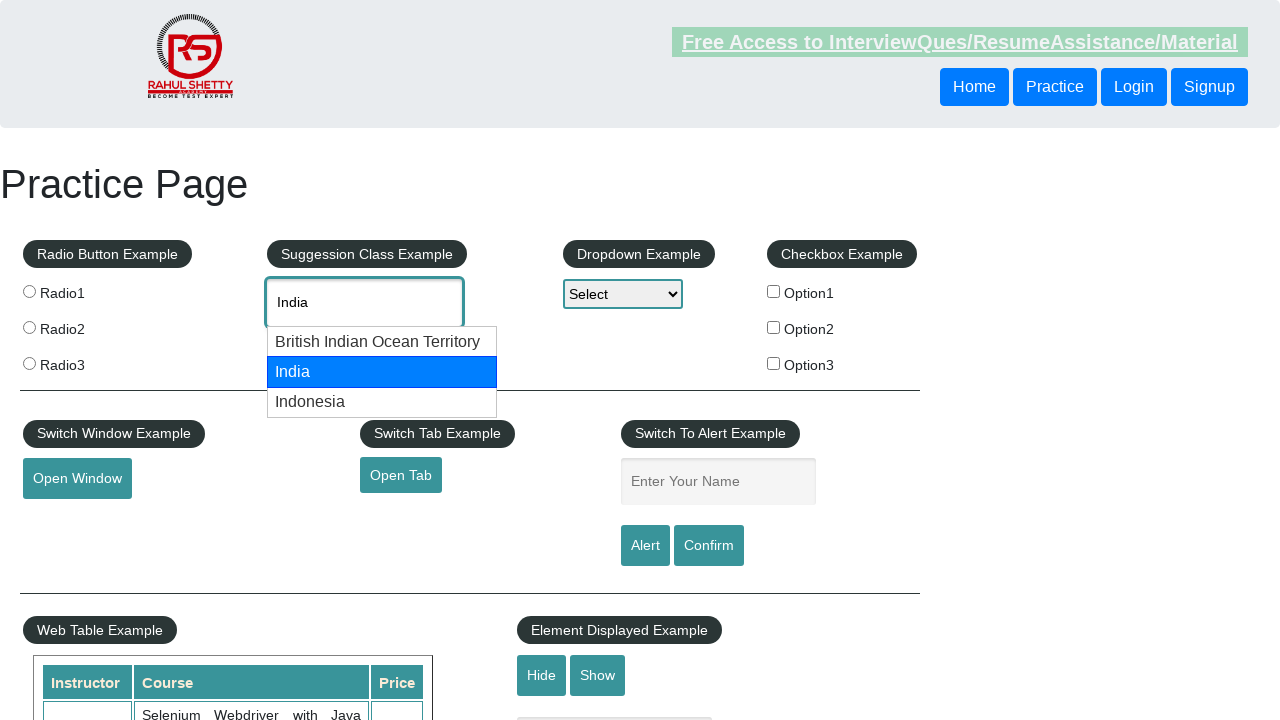

Retrieved selected value from autocomplete: None
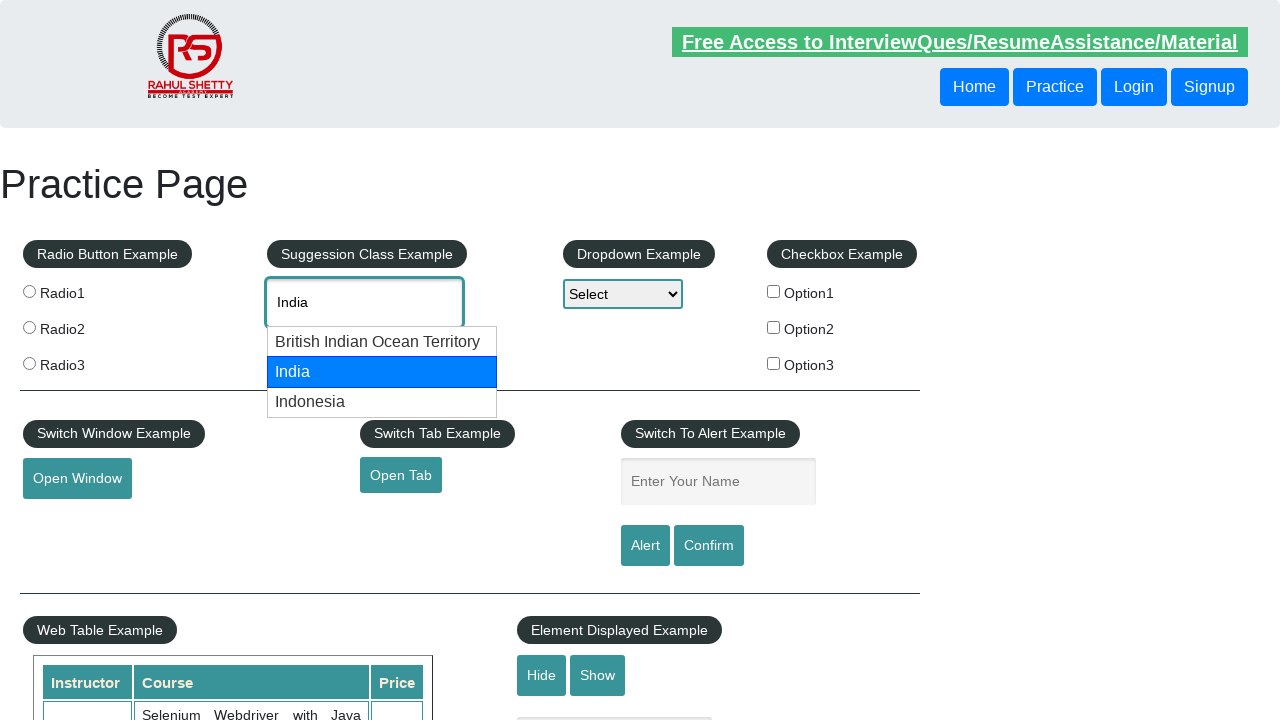

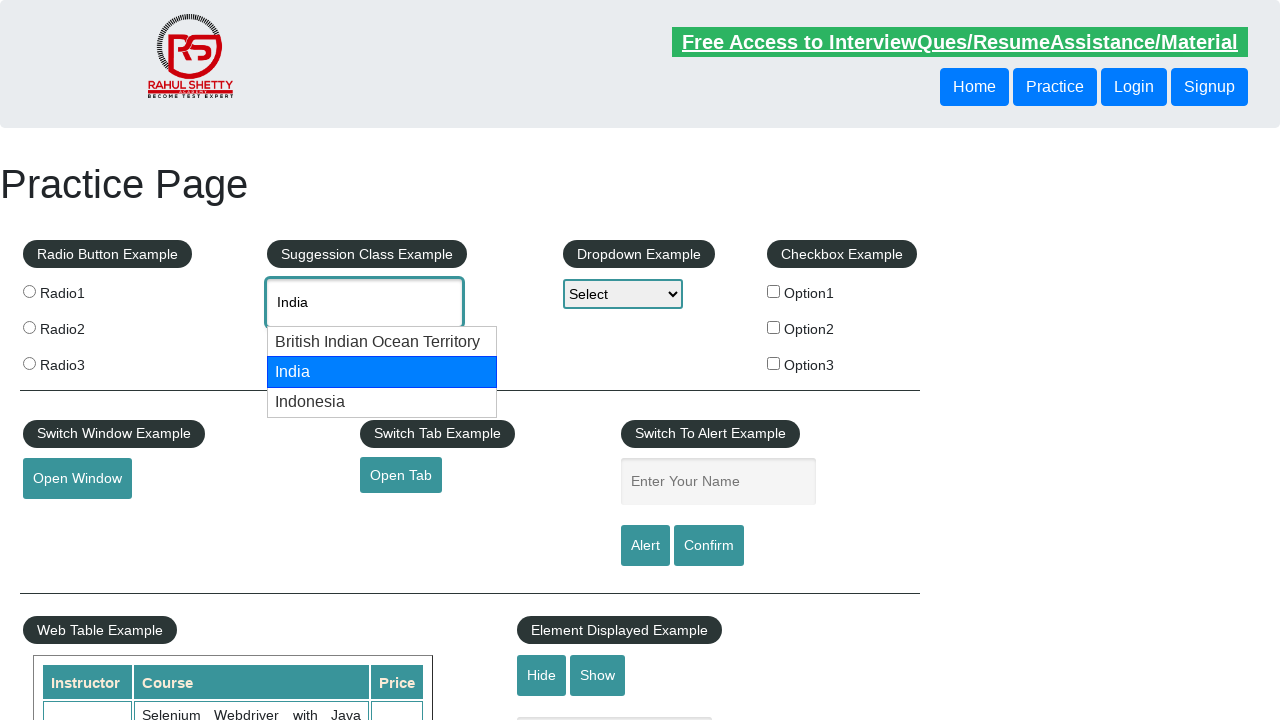